Tests drag and drop functionality within an iframe on the jQuery UI demo page by dragging an element from source to destination.

Starting URL: https://jqueryui.com/droppable/

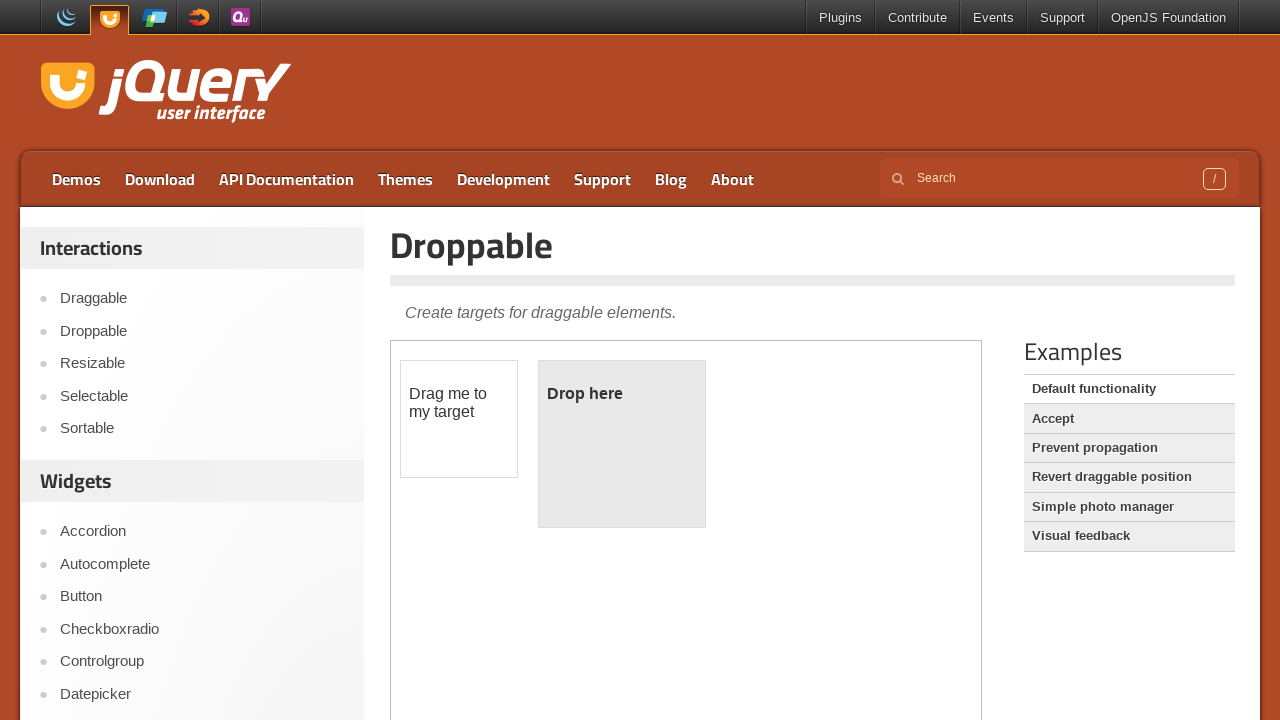

Located the demo iframe
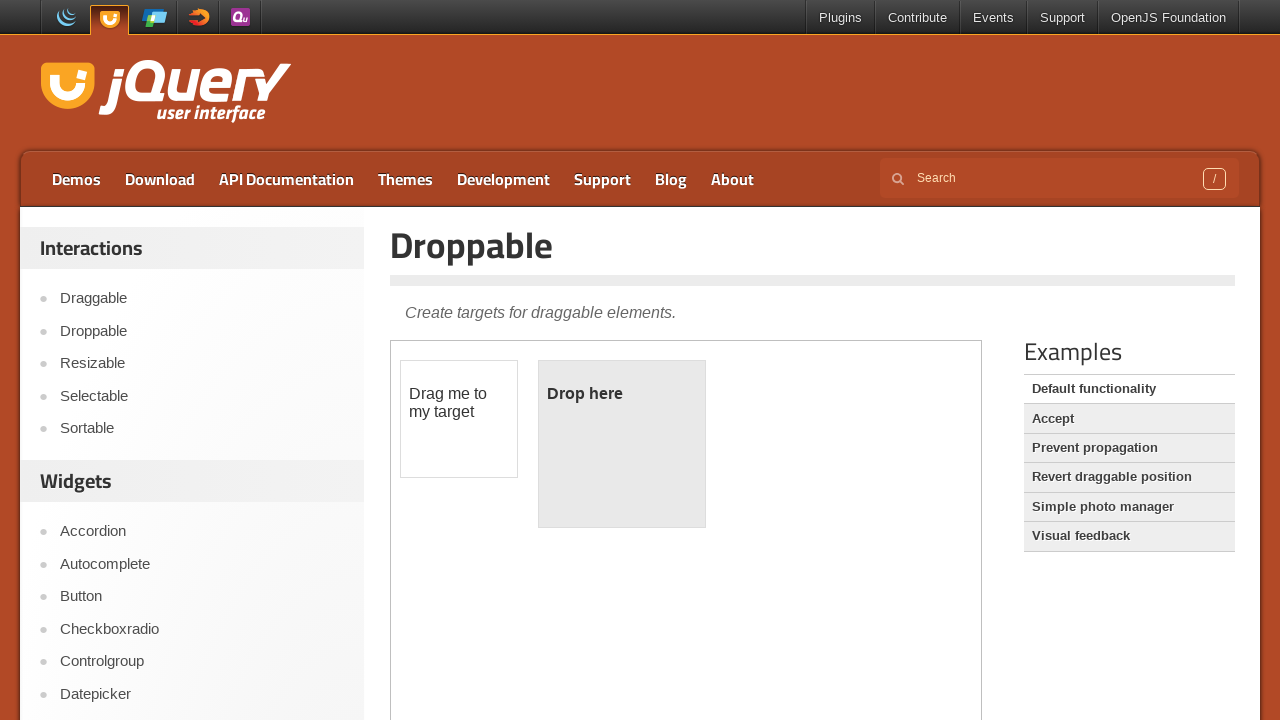

Located the draggable source element
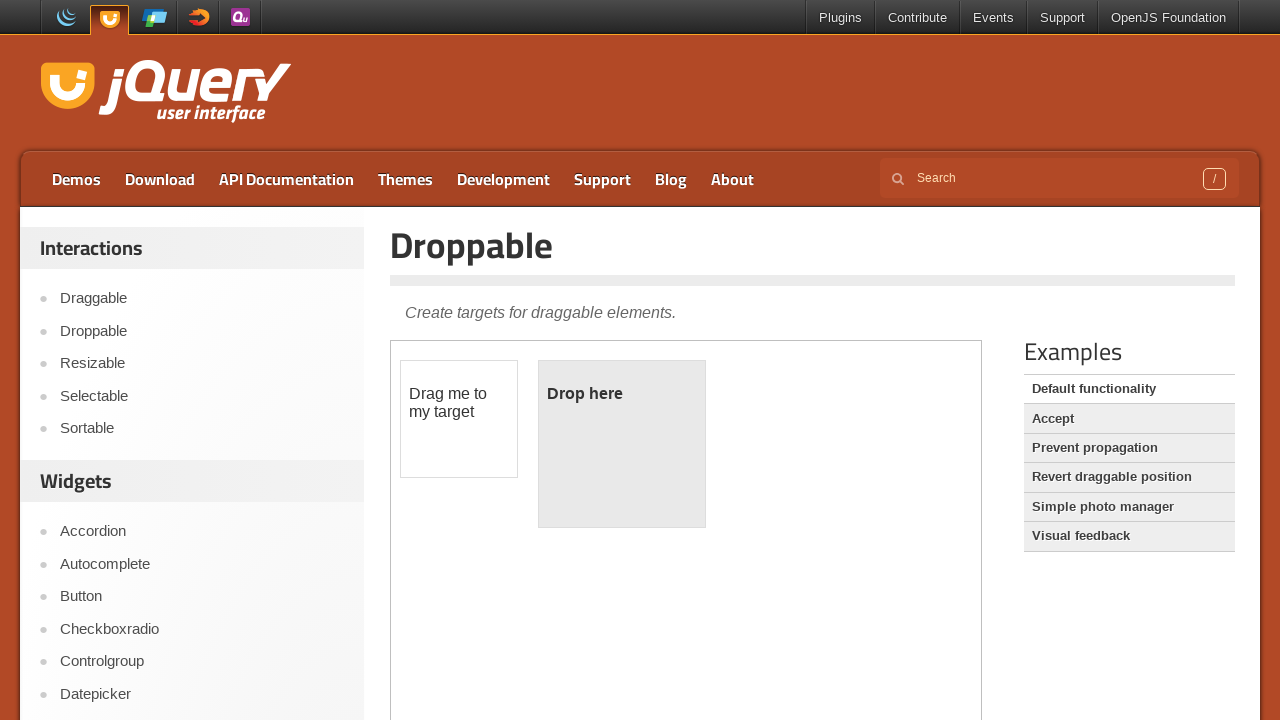

Located the droppable destination element
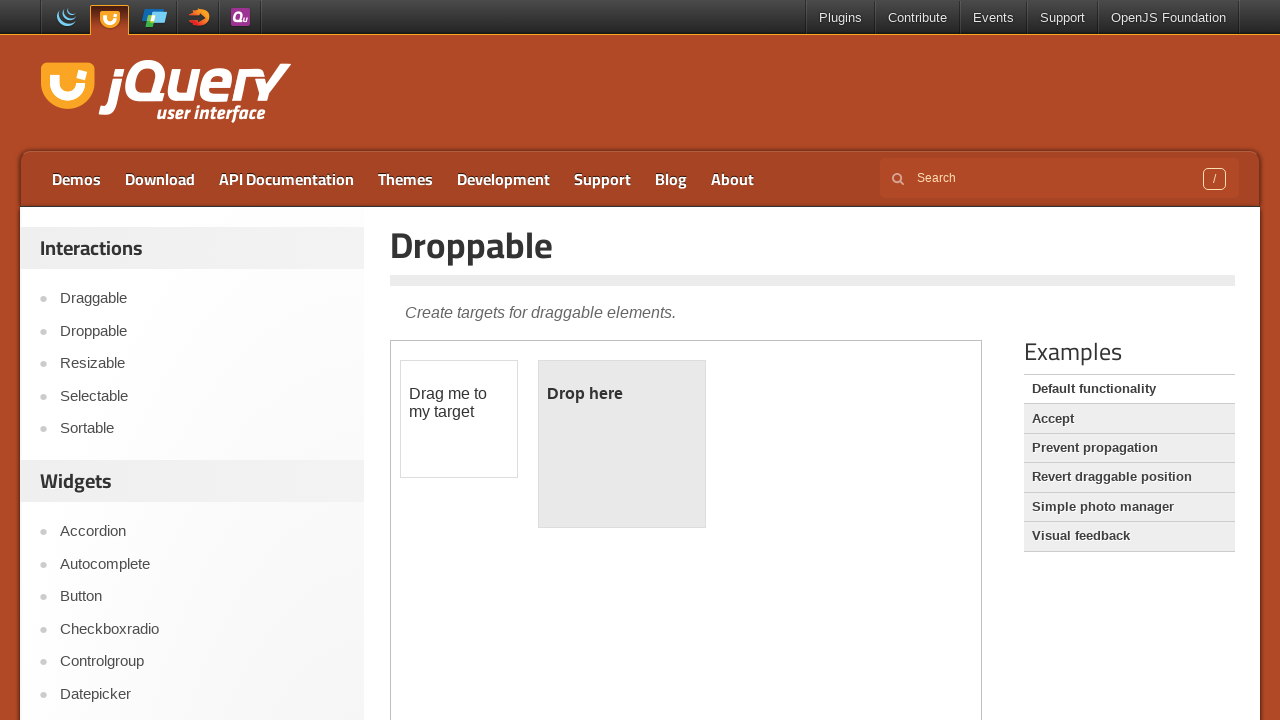

Source element is now visible
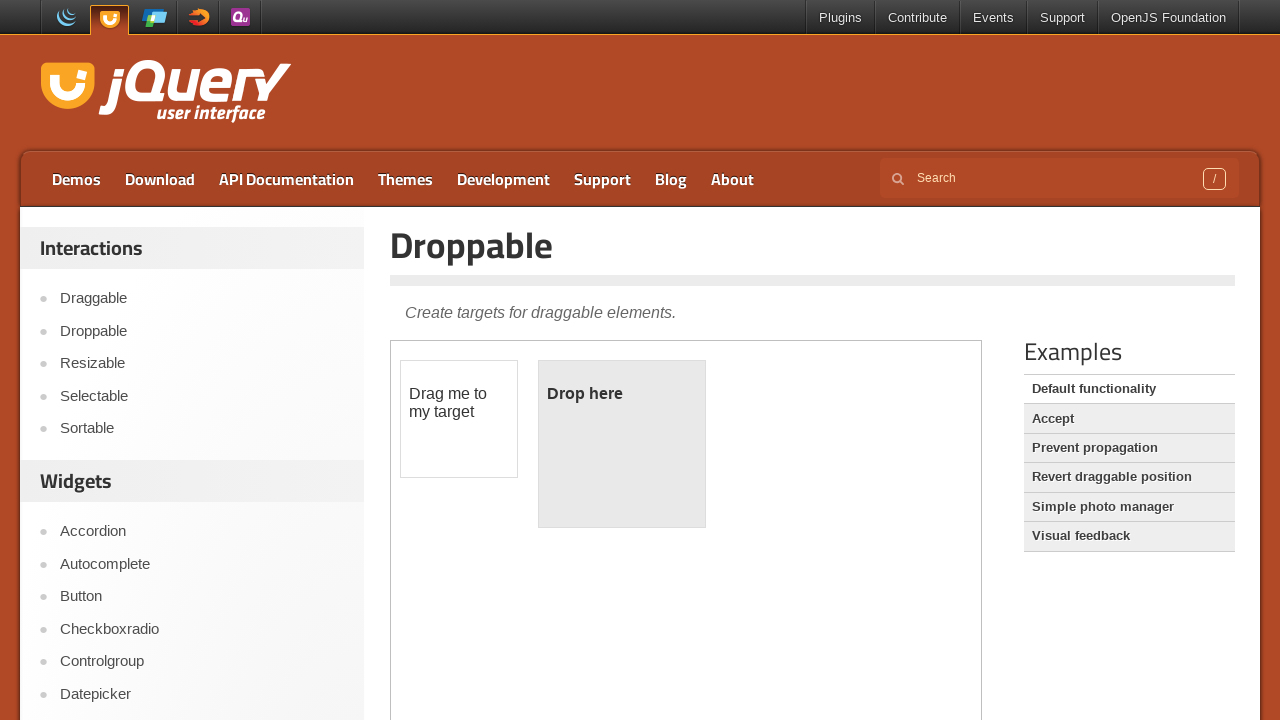

Destination element is now visible
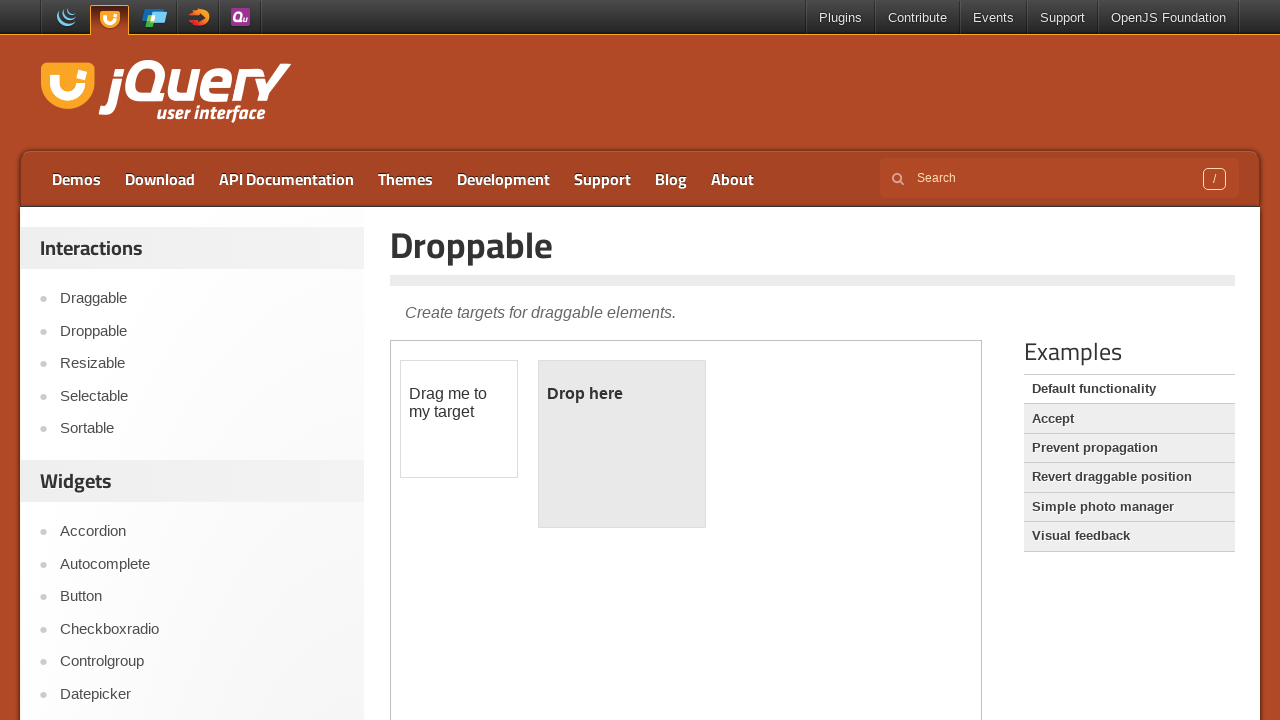

Located iframe element for bounding box calculation
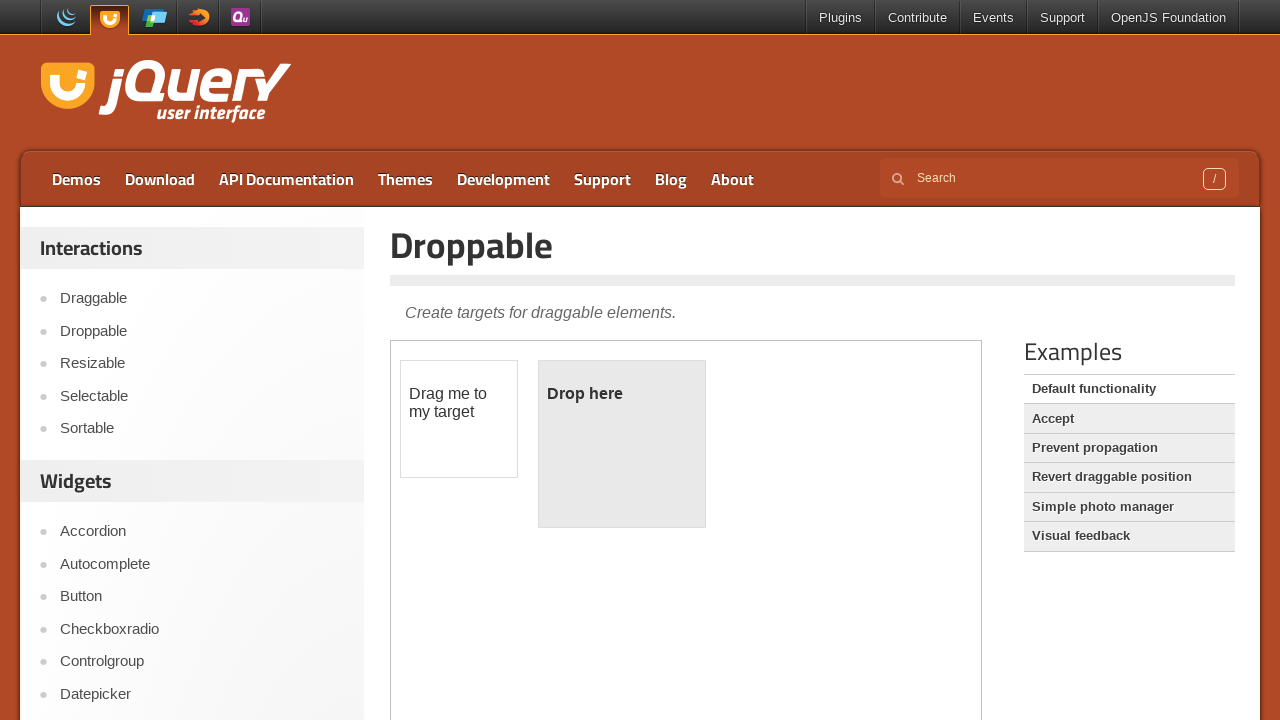

Retrieved iframe bounding box
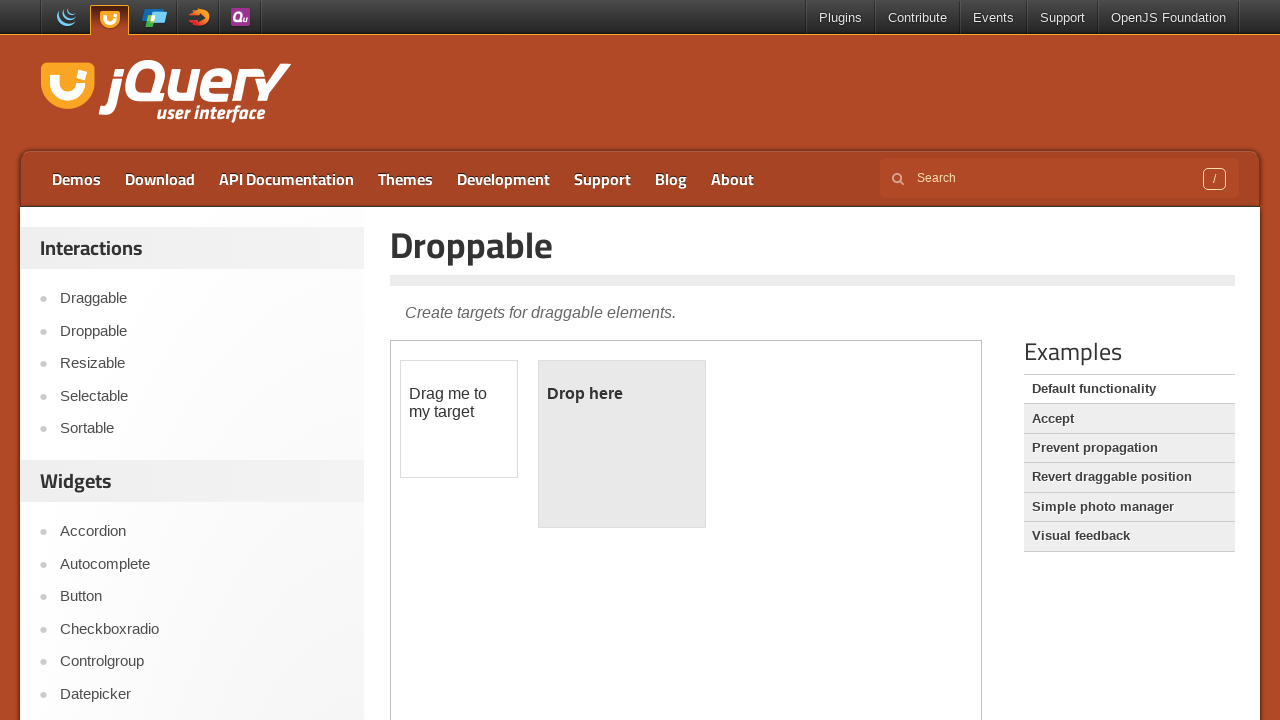

Retrieved source element bounding box
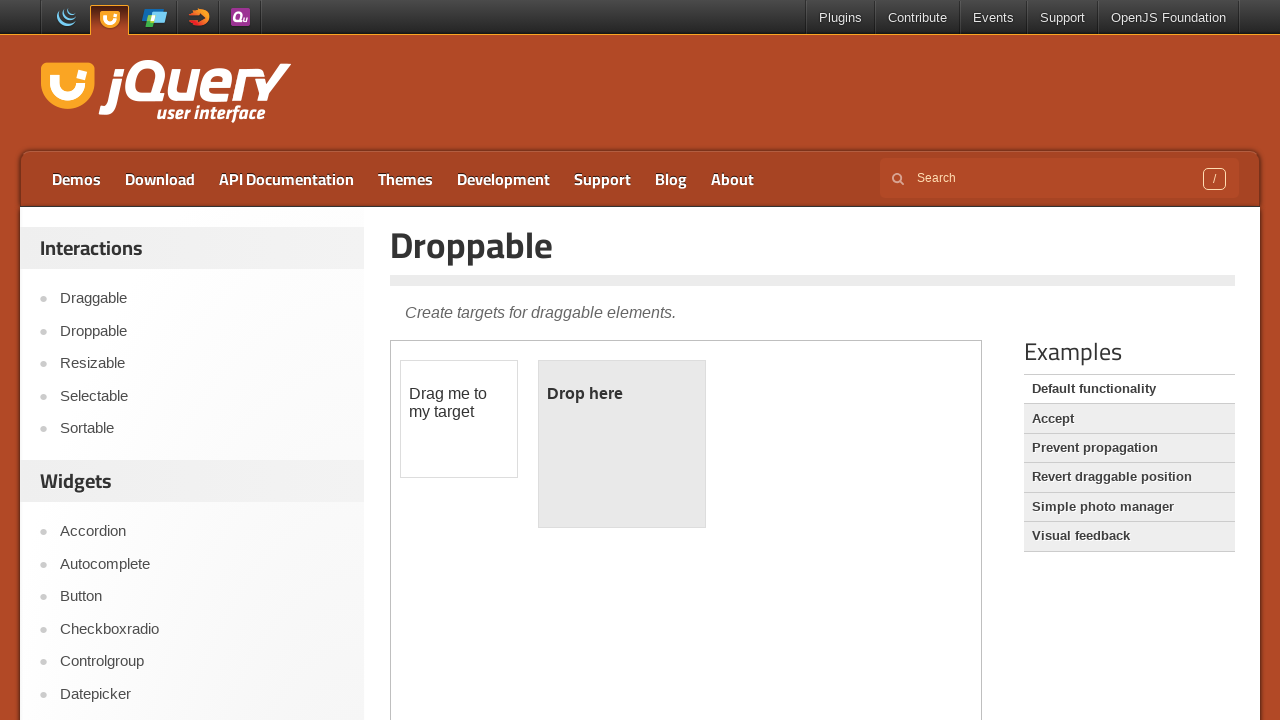

Retrieved destination element bounding box
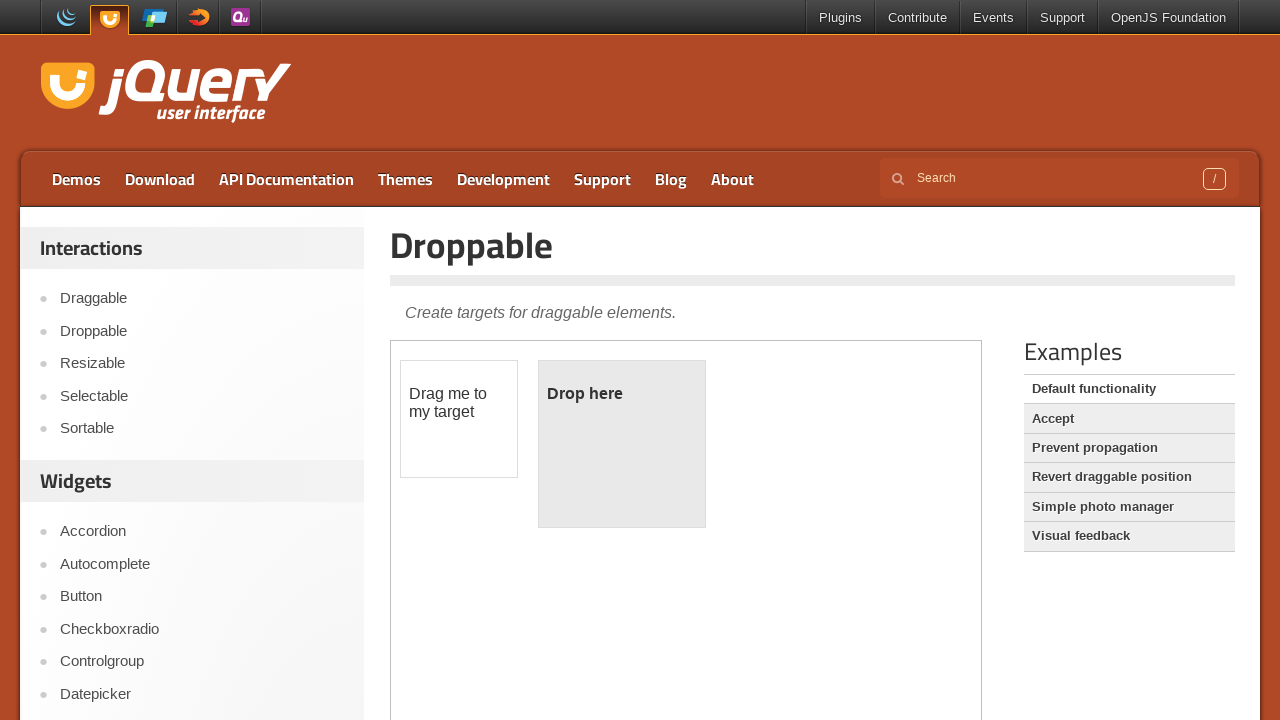

Moved mouse to center of source element at (459, 419)
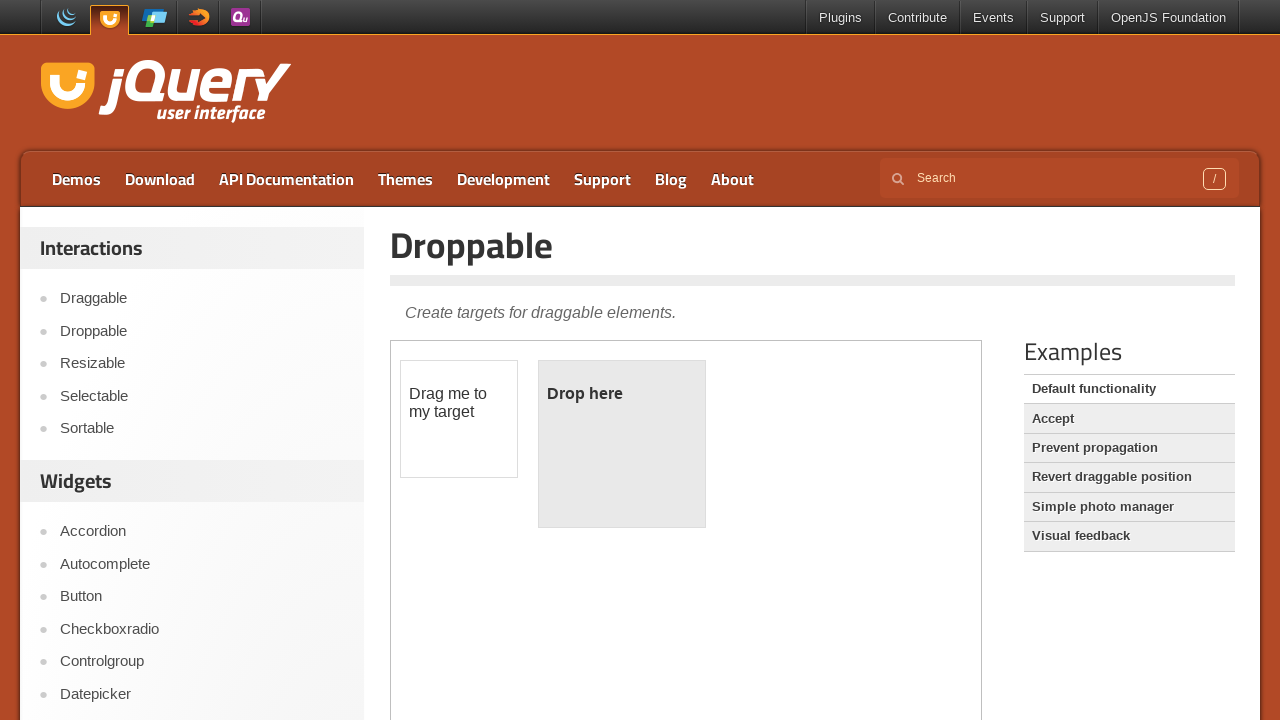

Pressed mouse button down on source element at (459, 419)
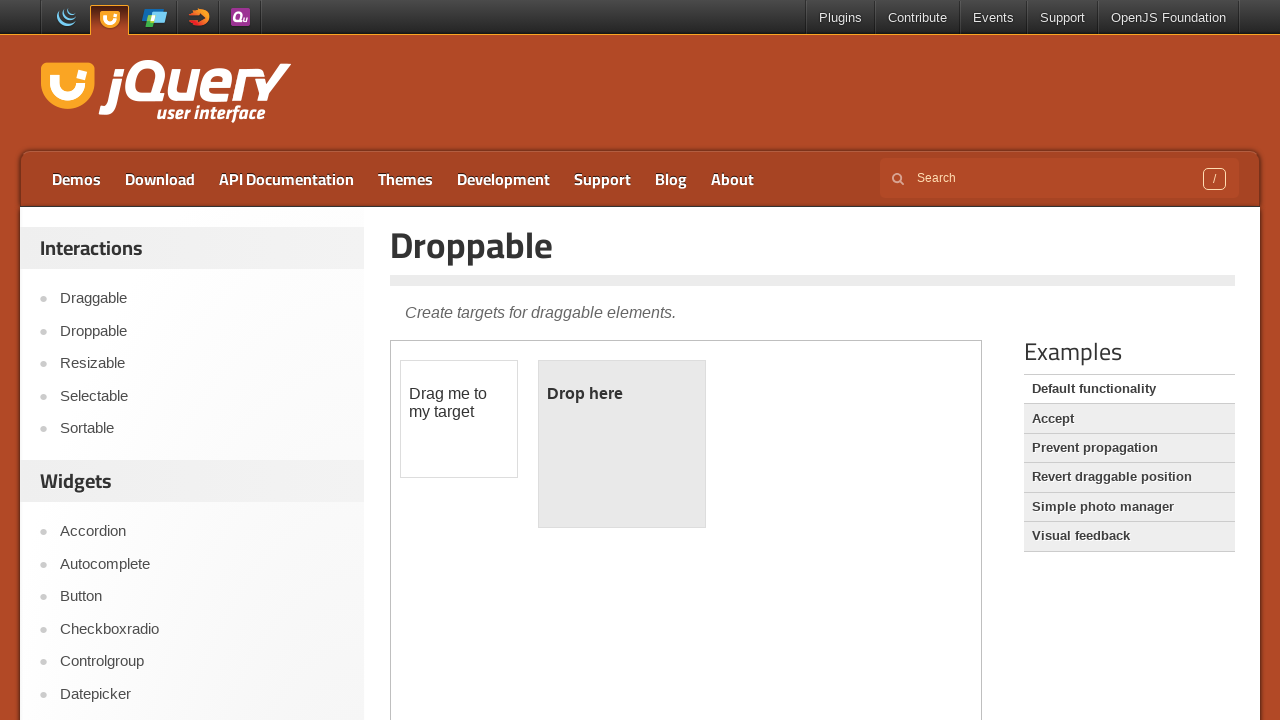

Moved mouse to center of destination element at (622, 444)
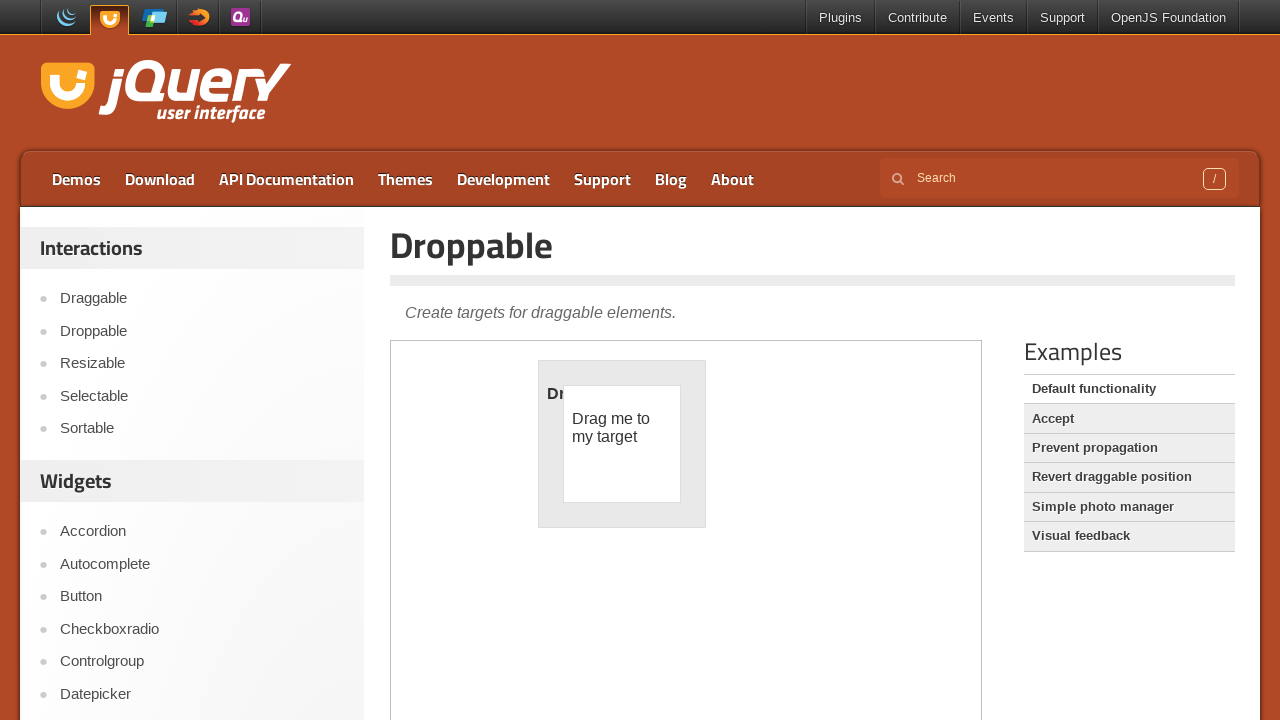

Released mouse button to drop element on destination at (622, 444)
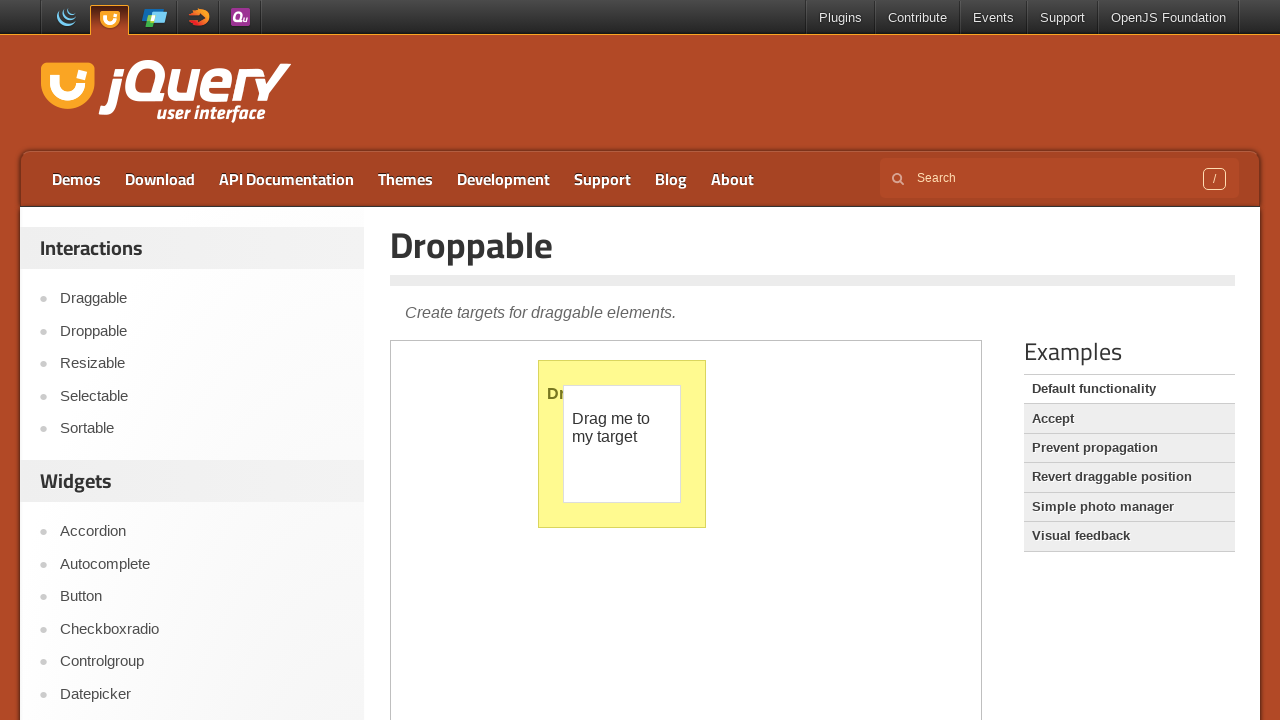

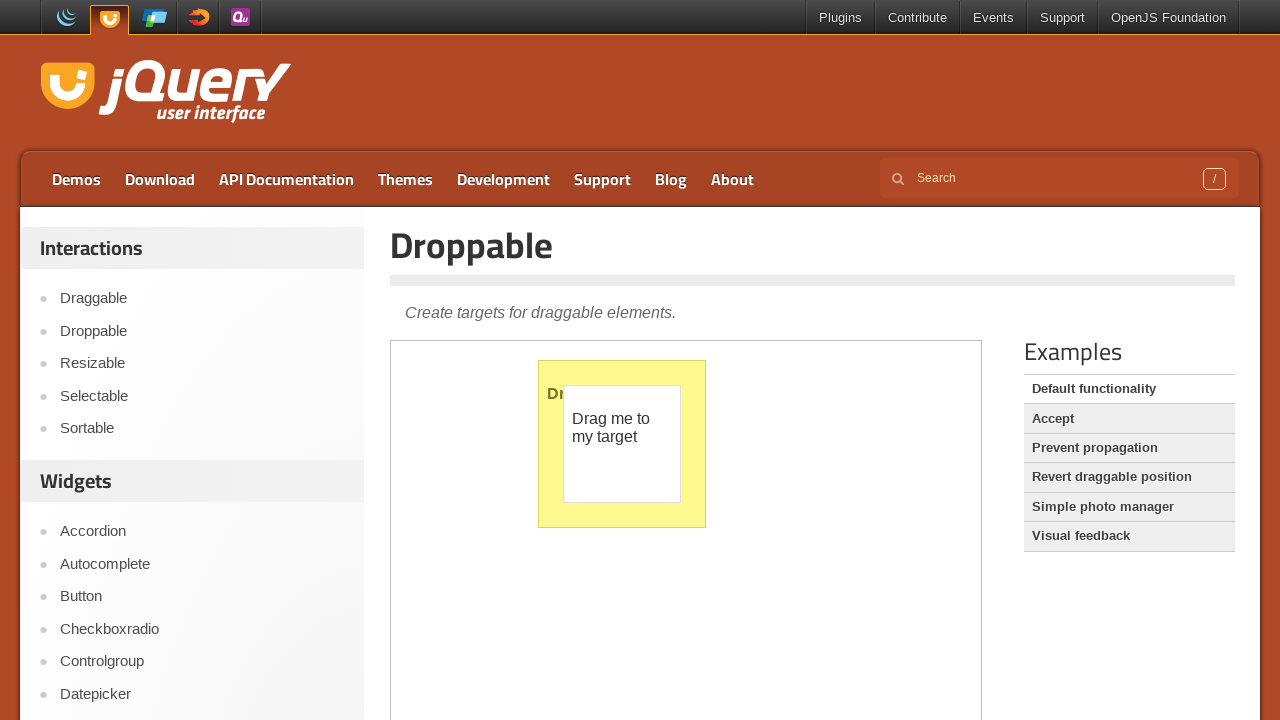